Tests drag and drop functionality by dragging element A to element B on a demo page

Starting URL: https://crossbrowsertesting.github.io/drag-and-drop

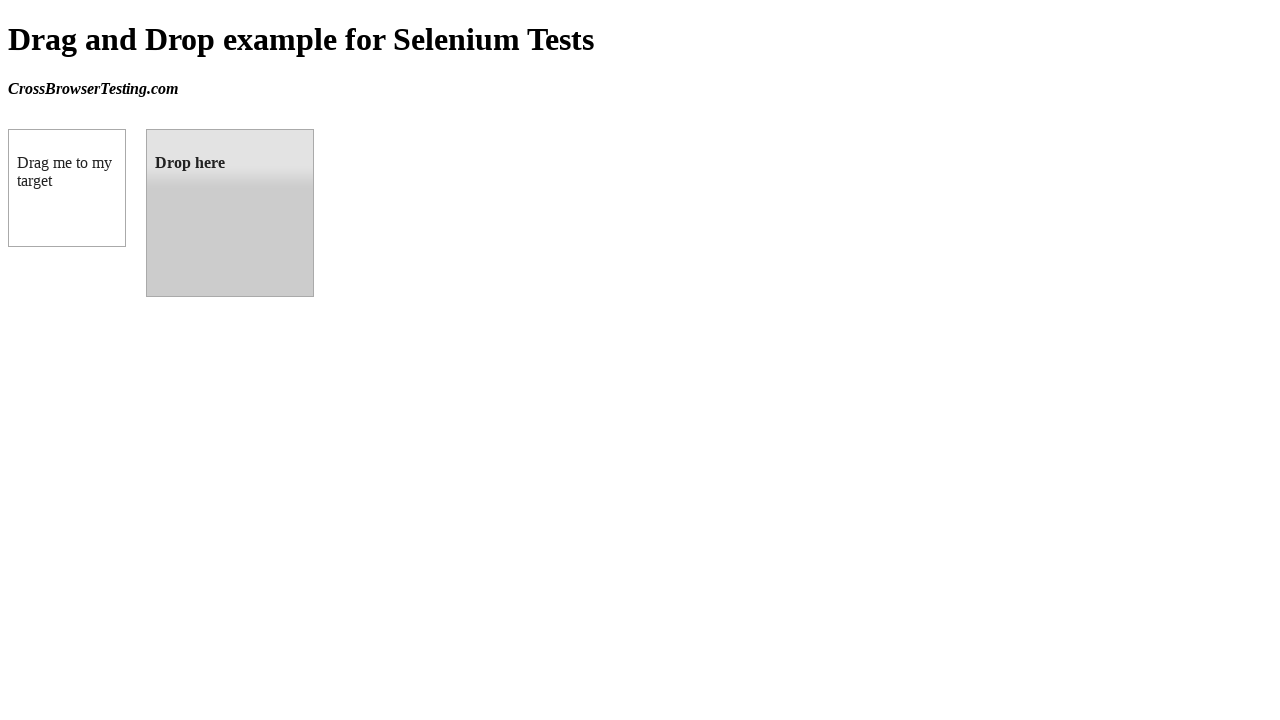

Located draggable source element (box A)
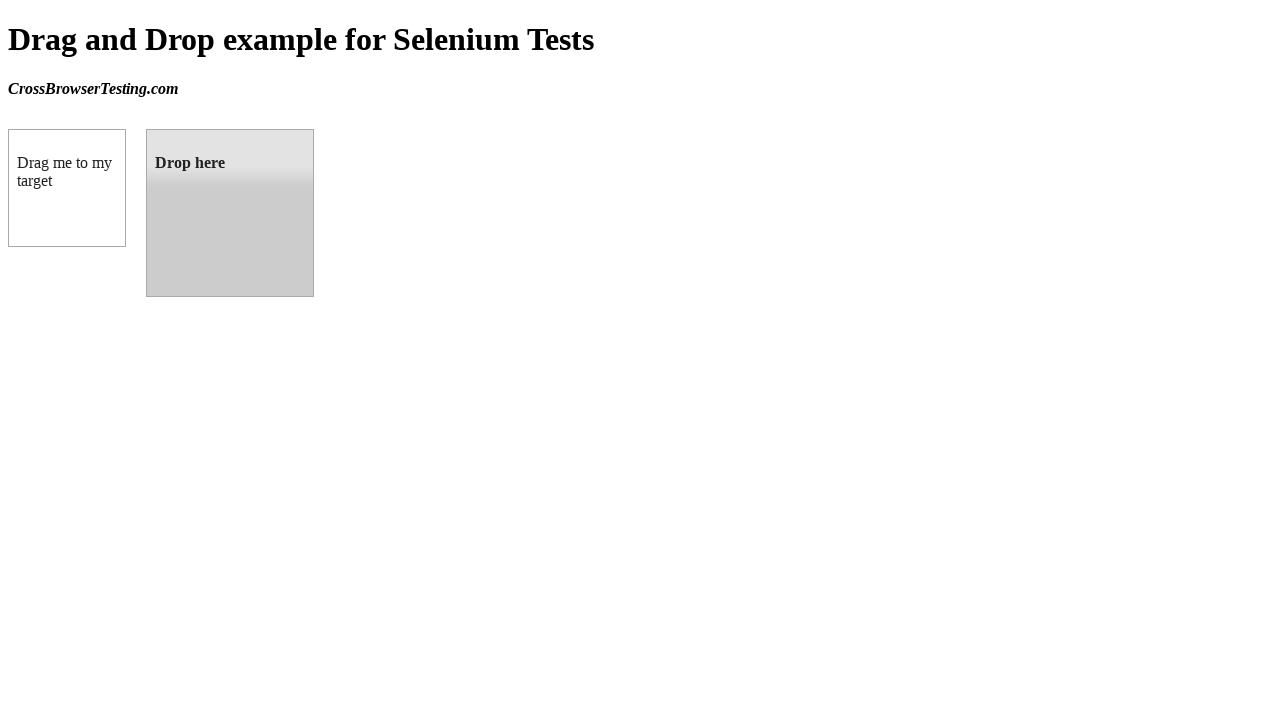

Located droppable target element (box B)
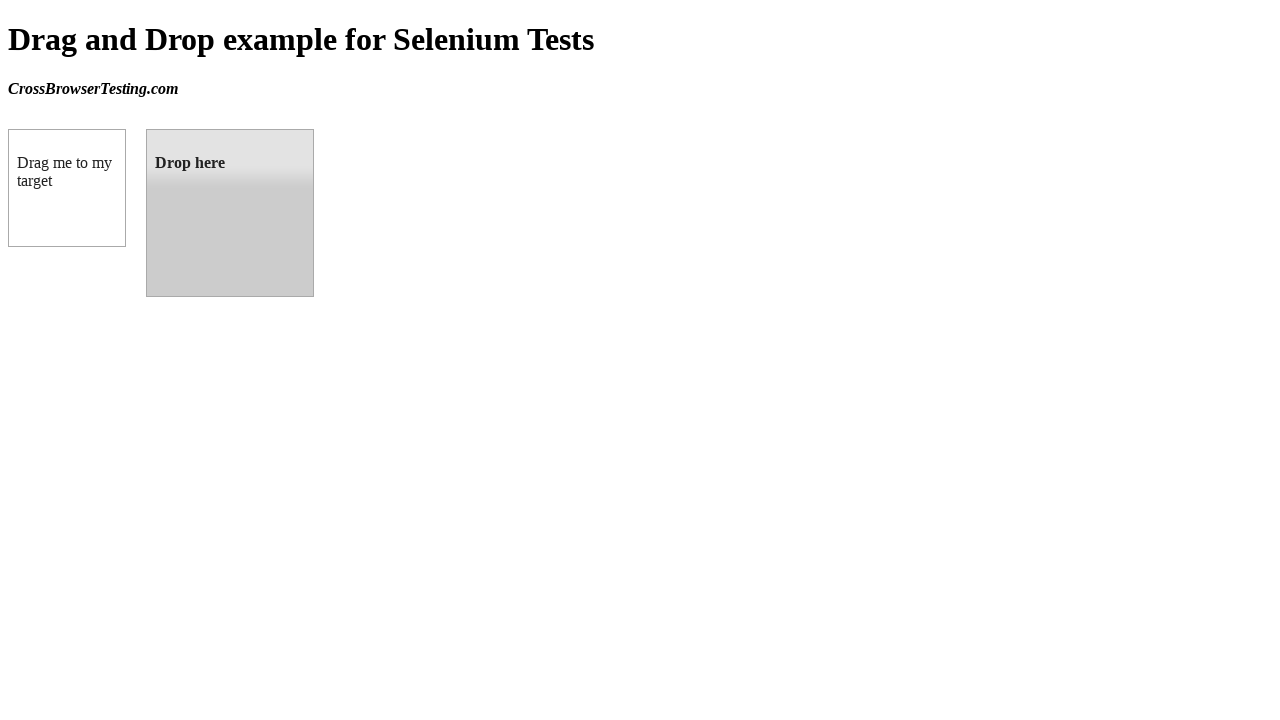

Dragged element A to element B at (230, 213)
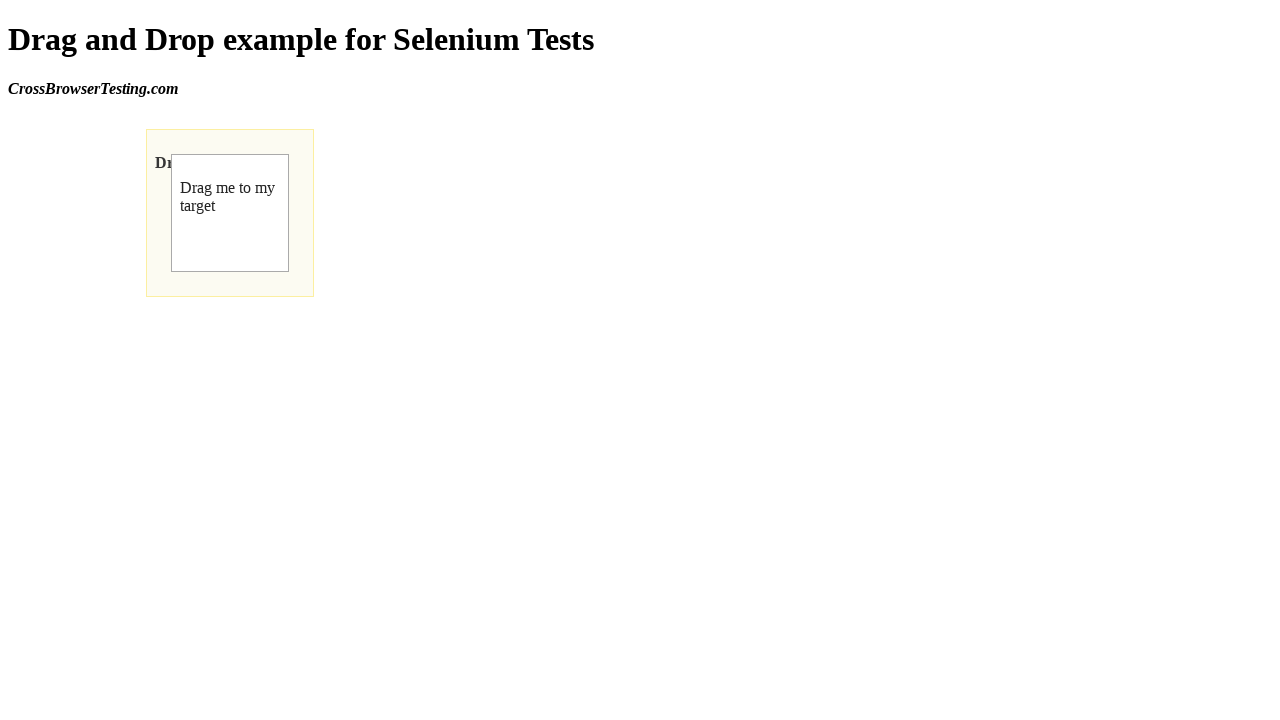

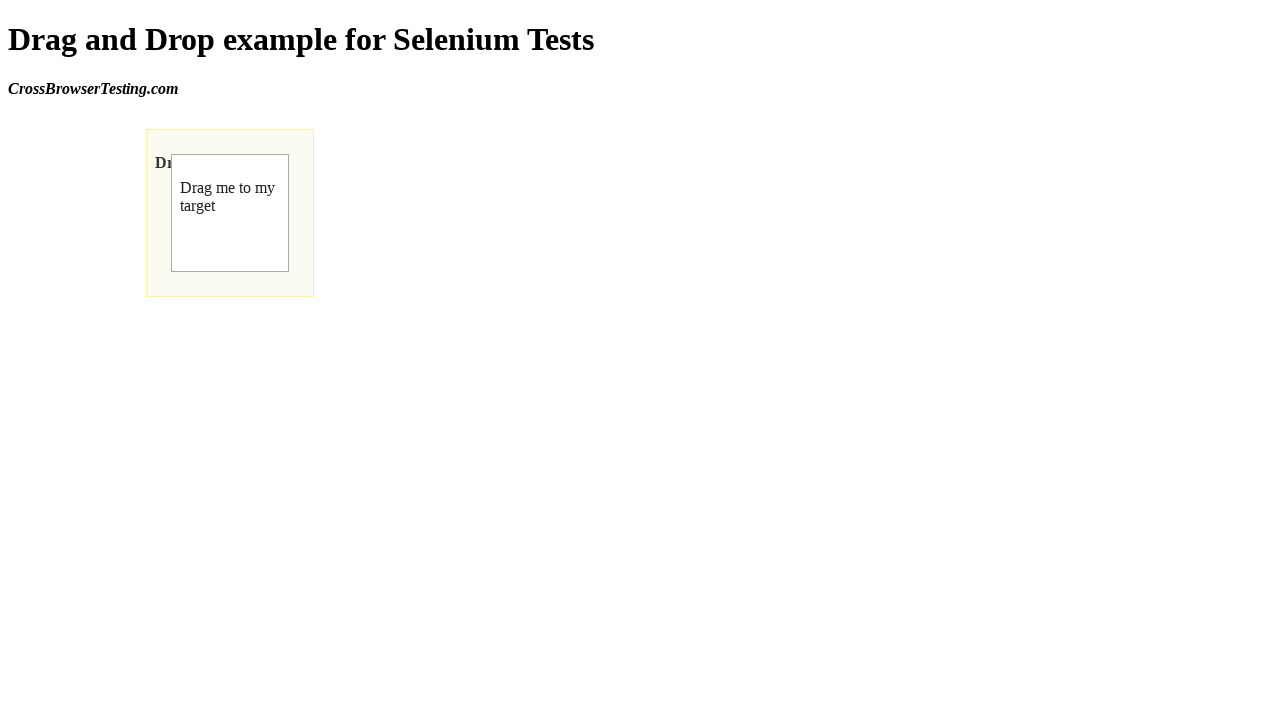